Tests Python.org search functionality by entering a search query and submitting it

Starting URL: http://www.python.org

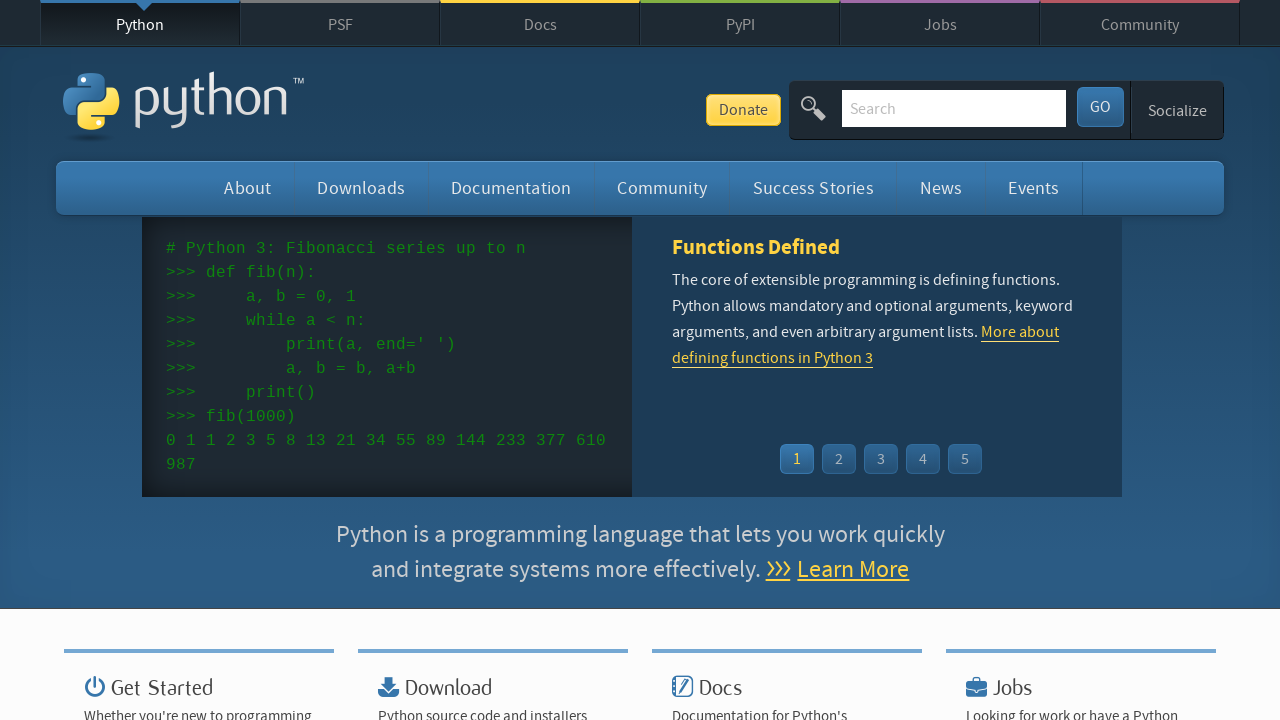

Verified page title contains 'Python'
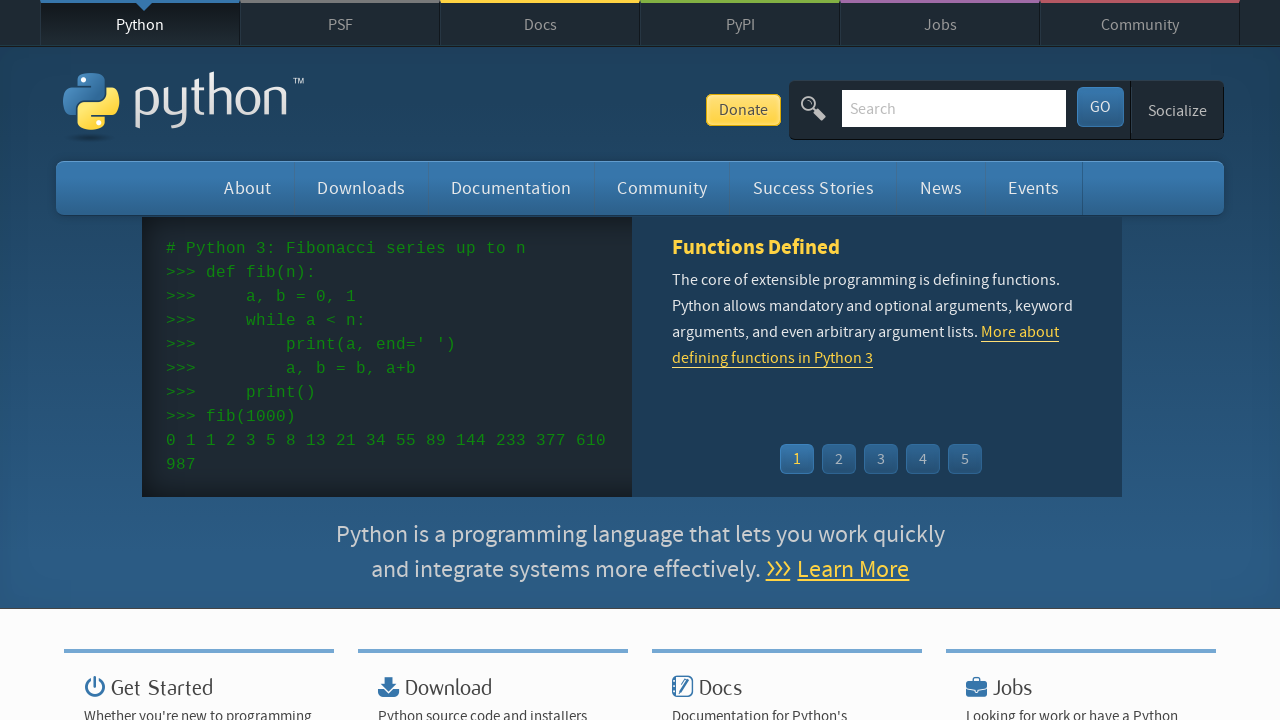

Entered search query 'pycon' in search field on input[name='q']
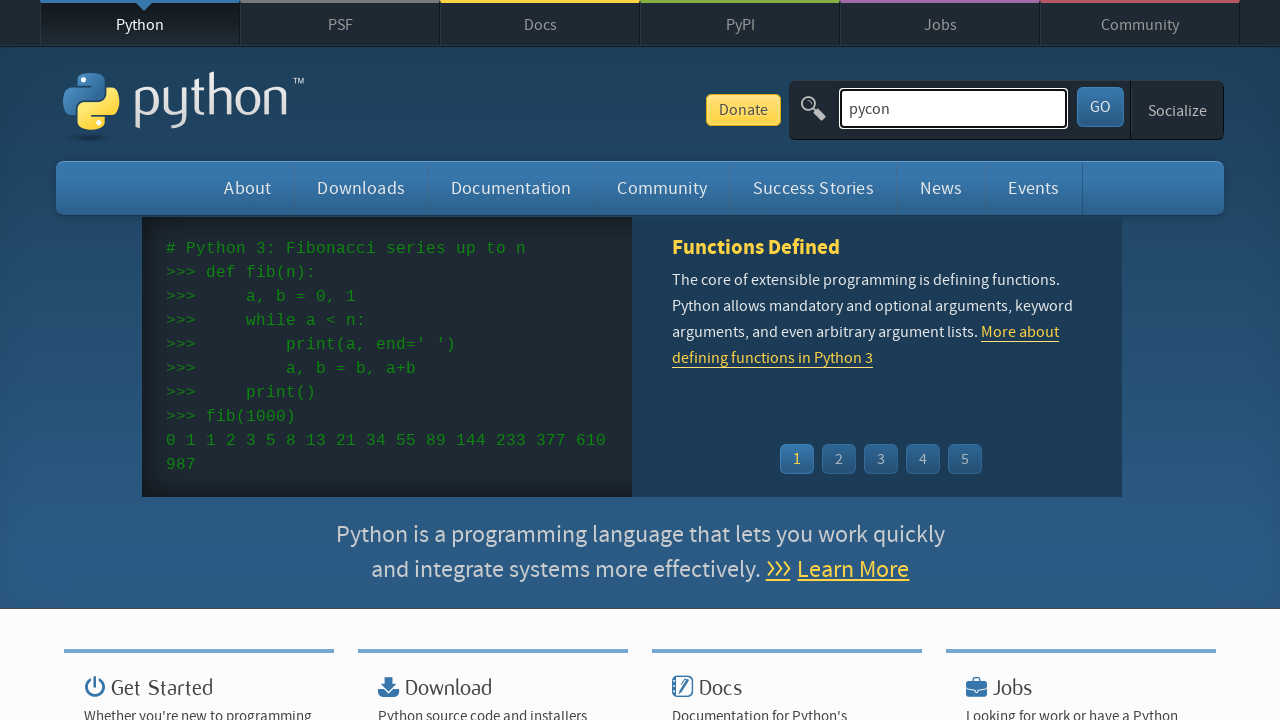

Pressed Enter to submit search query on input[name='q']
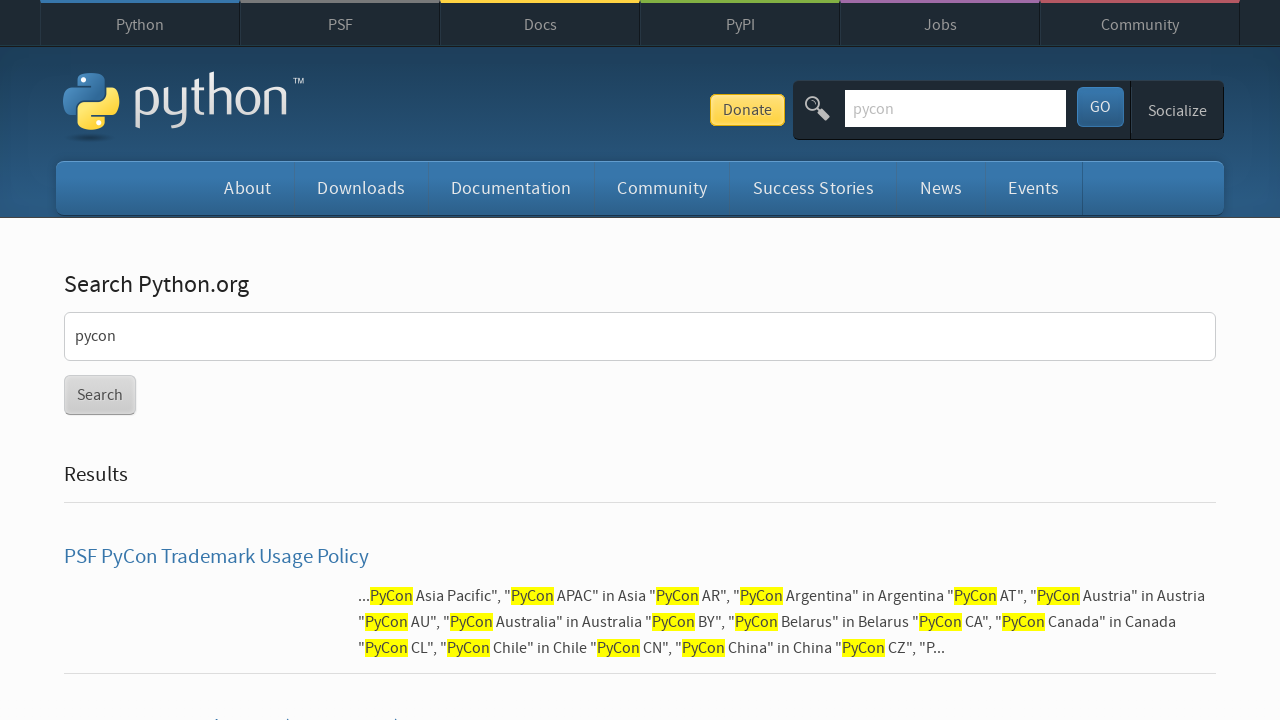

Waited for search results page to load (networkidle)
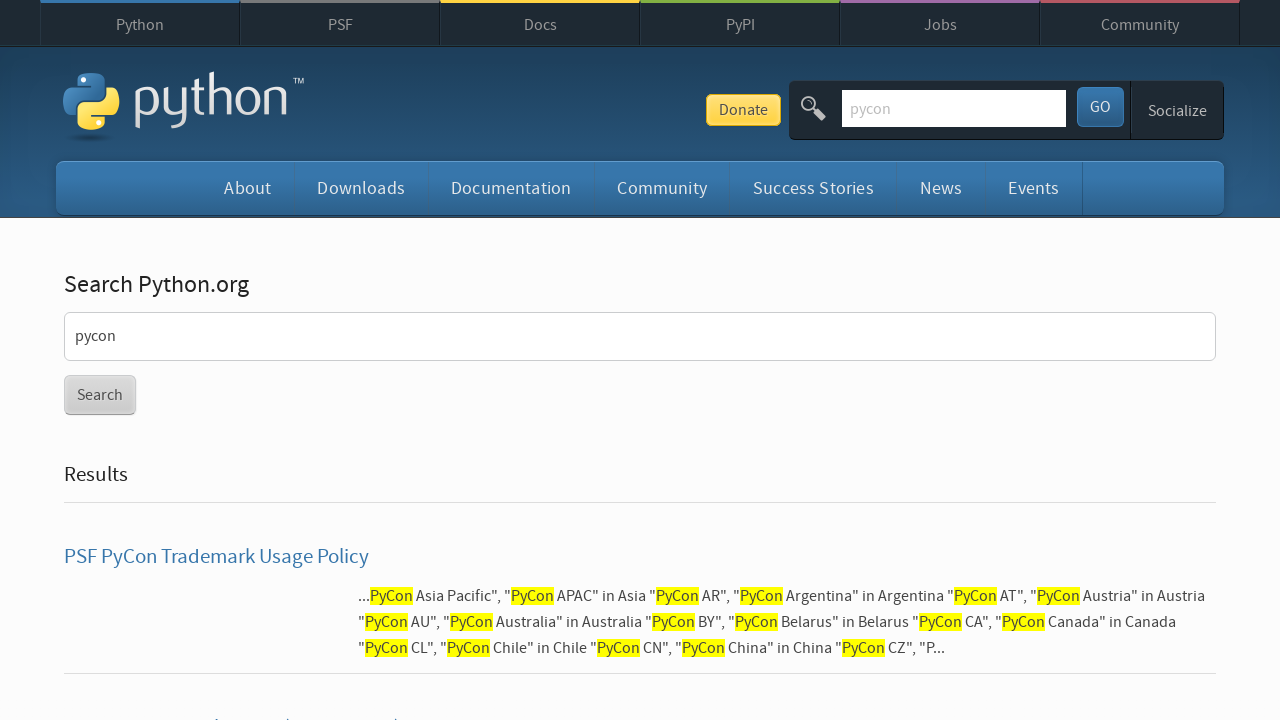

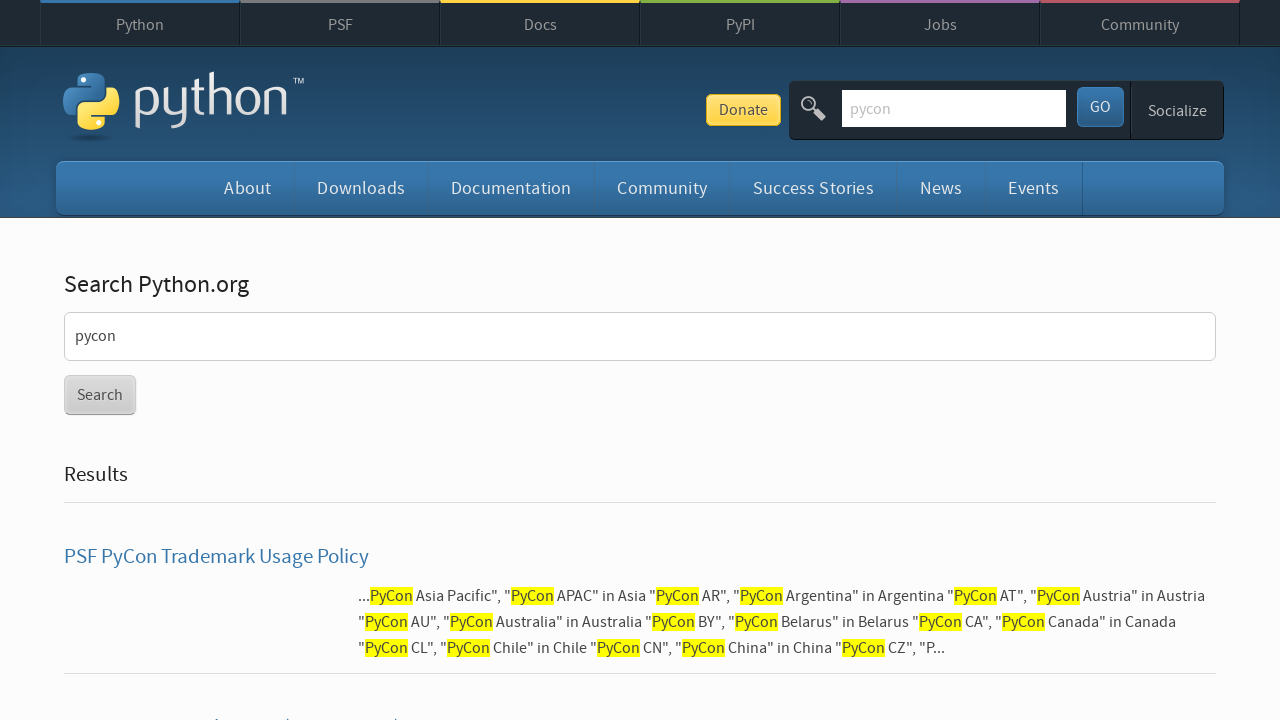